Tests alert functionality by entering a name, clicking the alert button, and accepting the JavaScript alert dialog

Starting URL: https://www.letskodeit.com/practice

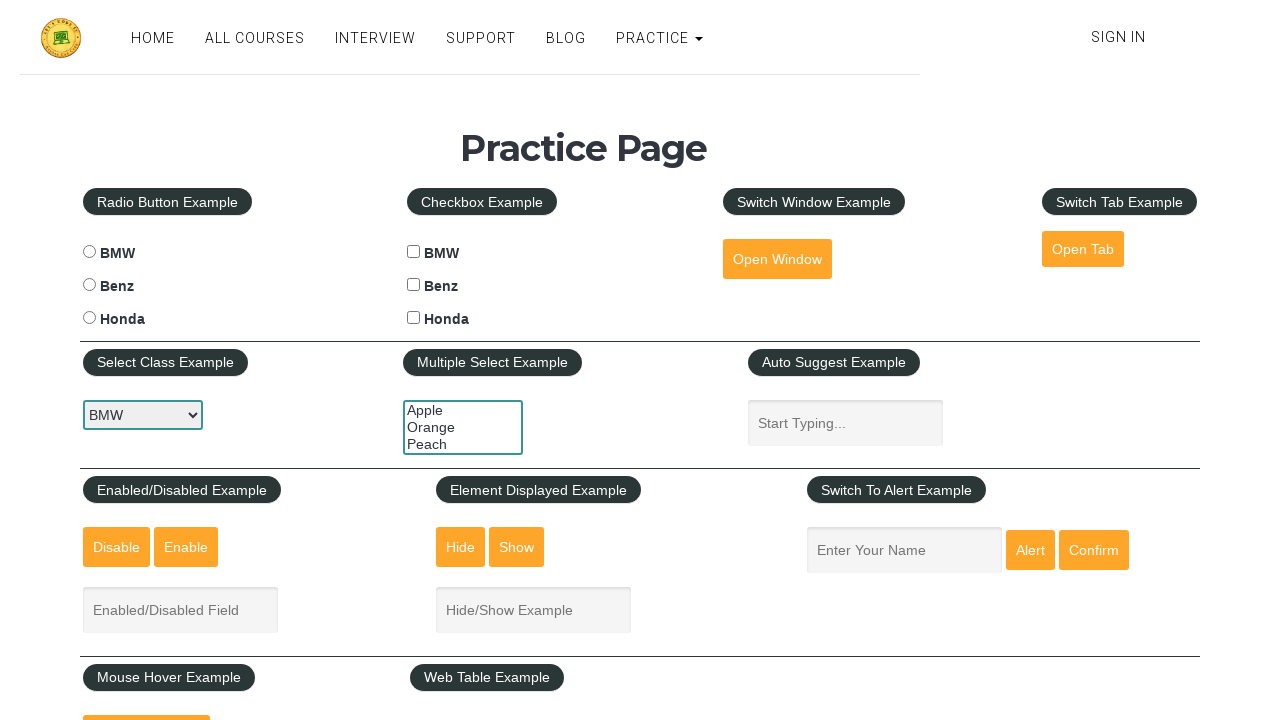

Filled name field with 'ABC' on #name
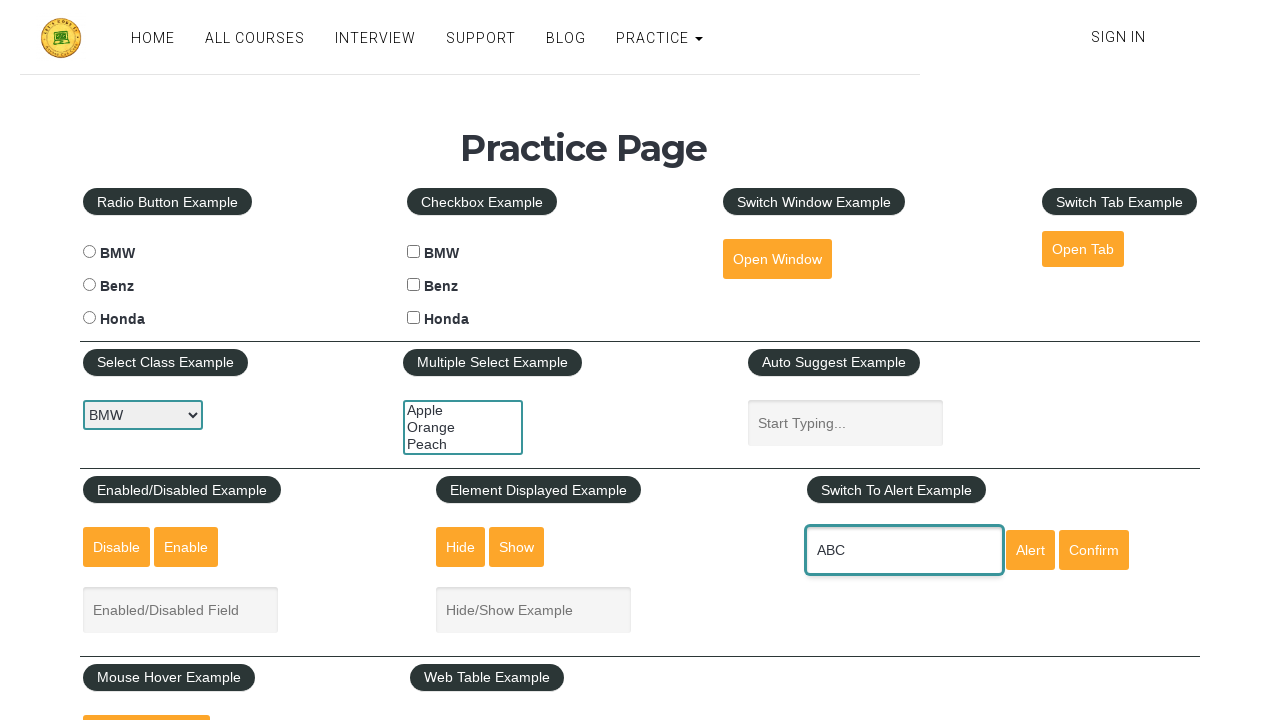

Set up dialog handler to accept JavaScript alerts
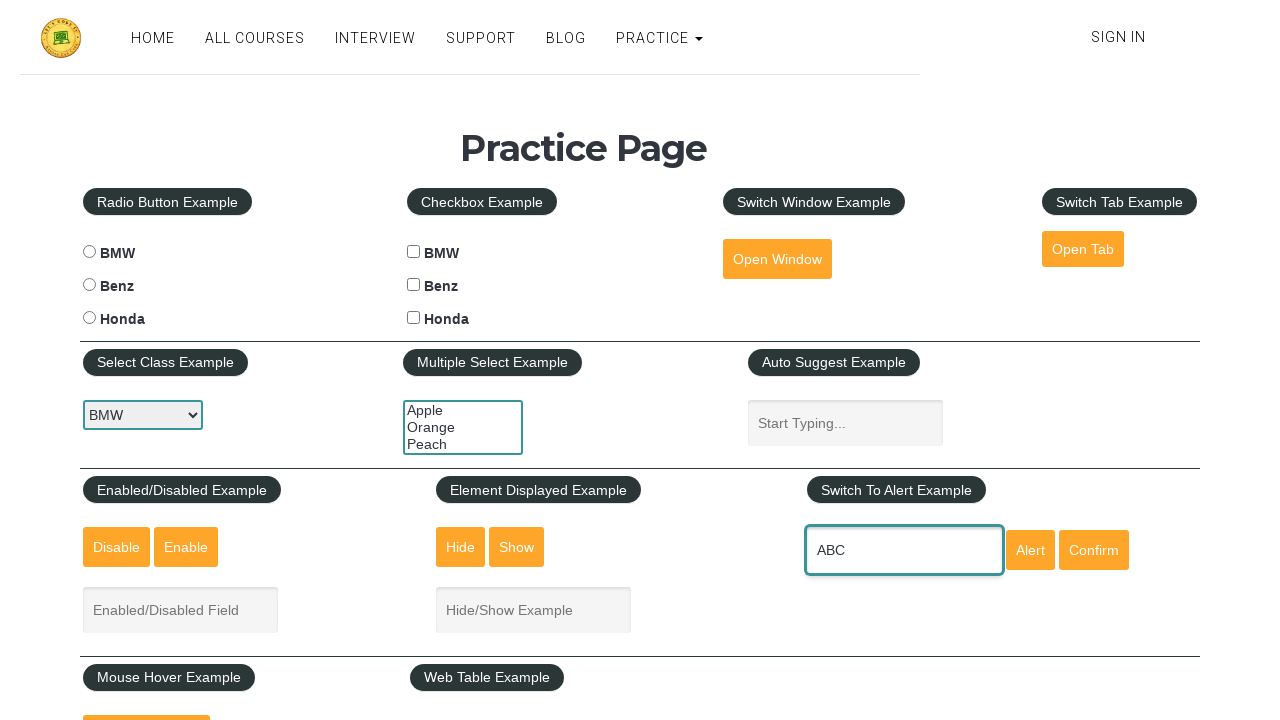

Clicked alert button at (1030, 550) on #alertbtn
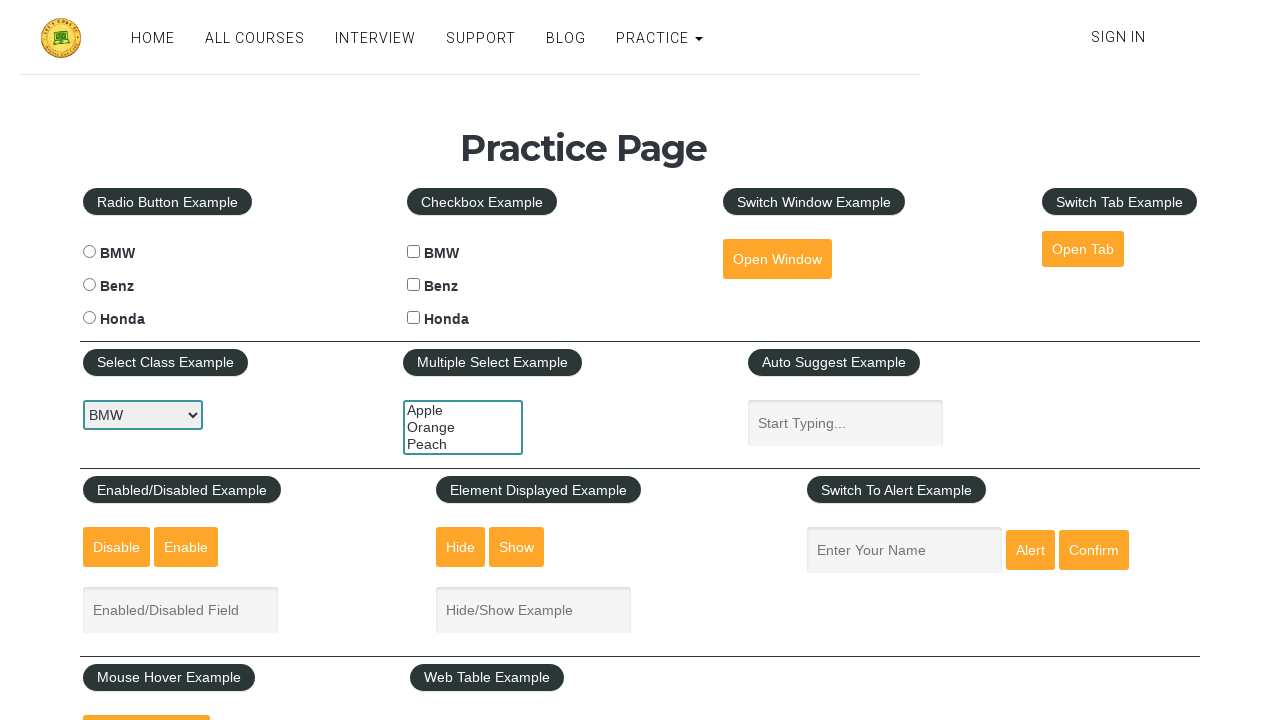

Waited 500ms for alert dialog to be handled
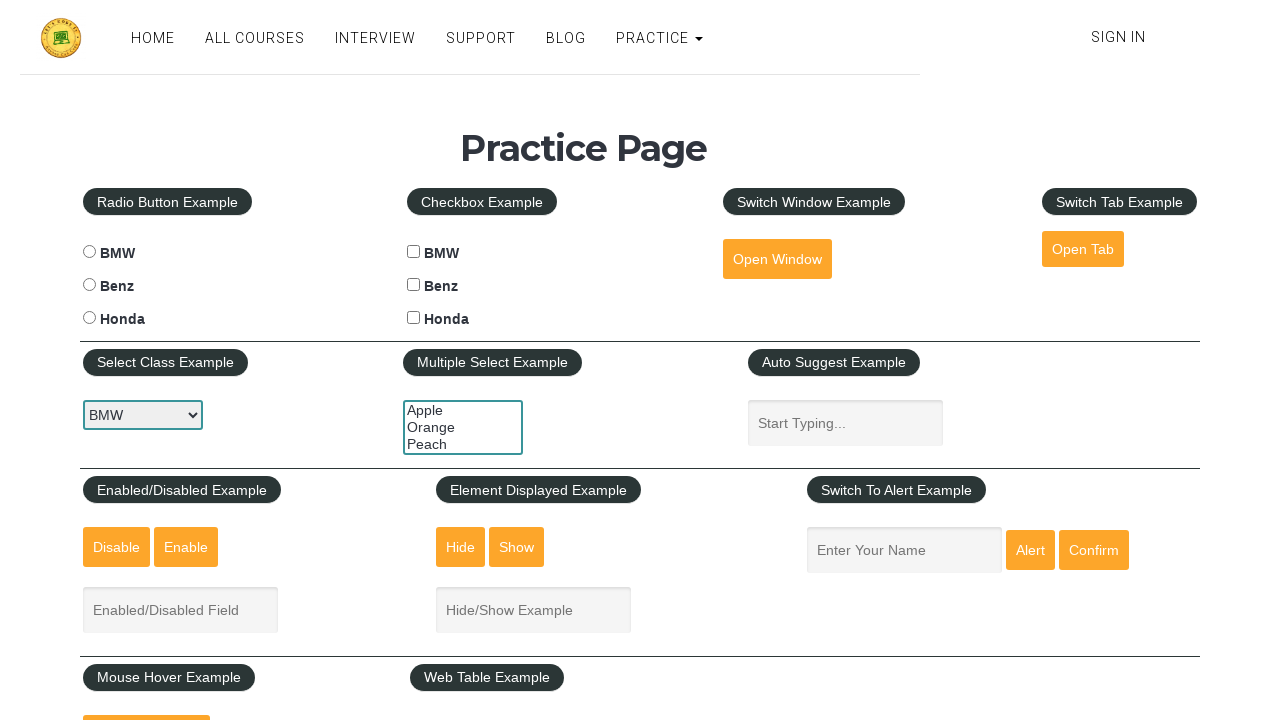

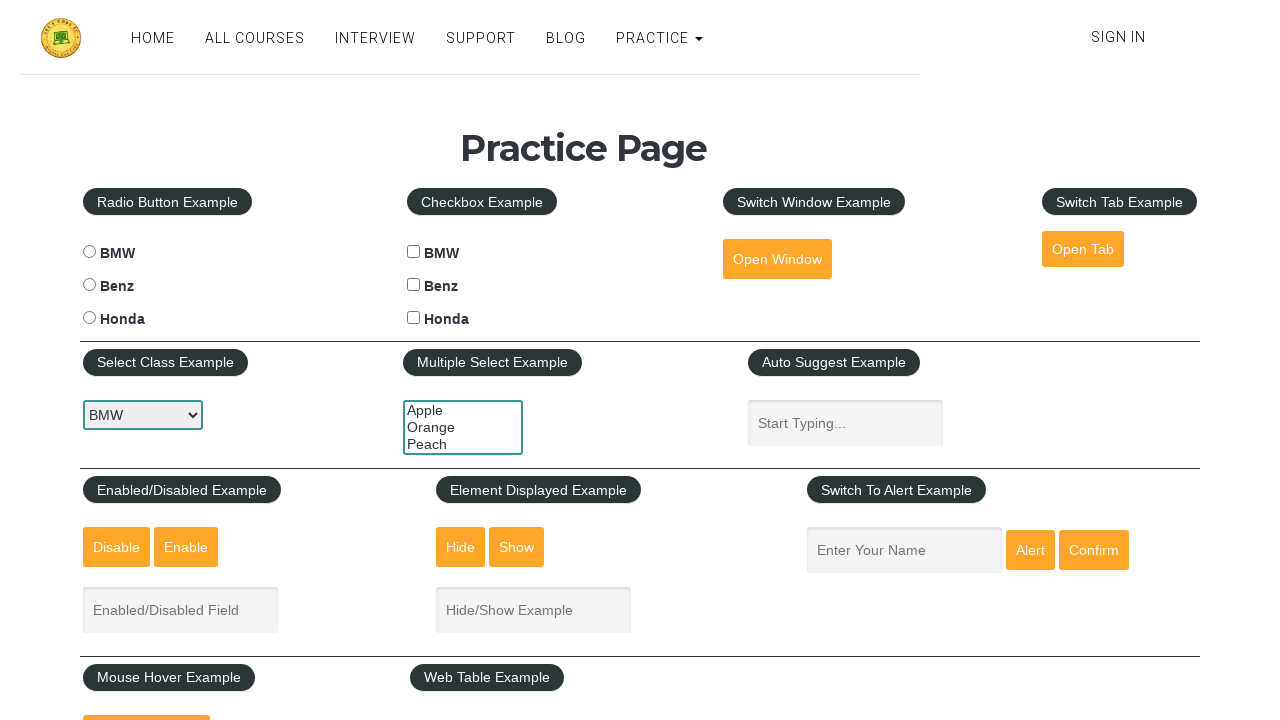